Tests Jumia Kenya's product search functionality by navigating to search results for a commodity, scrolling through the page to simulate user behavior, and verifying that product listings load correctly.

Starting URL: https://www.jumia.co.ke/catalog/?q=maize+flour

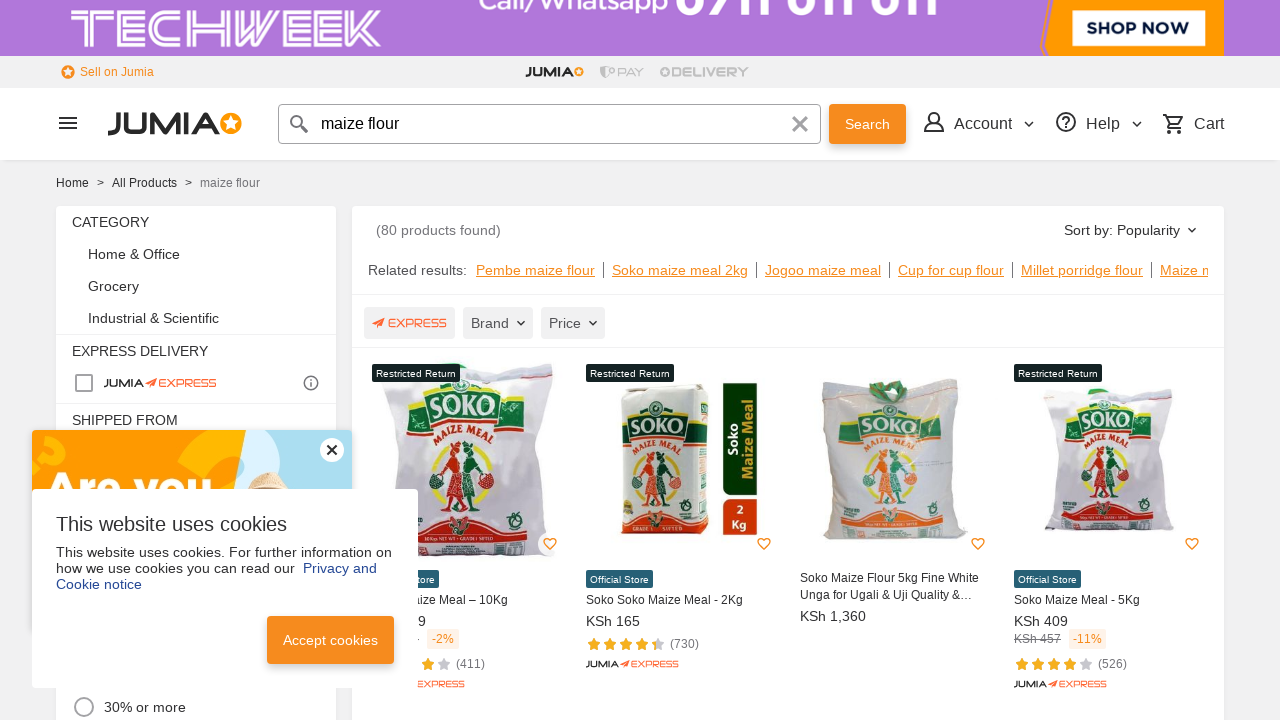

Page loaded - domcontentloaded state reached
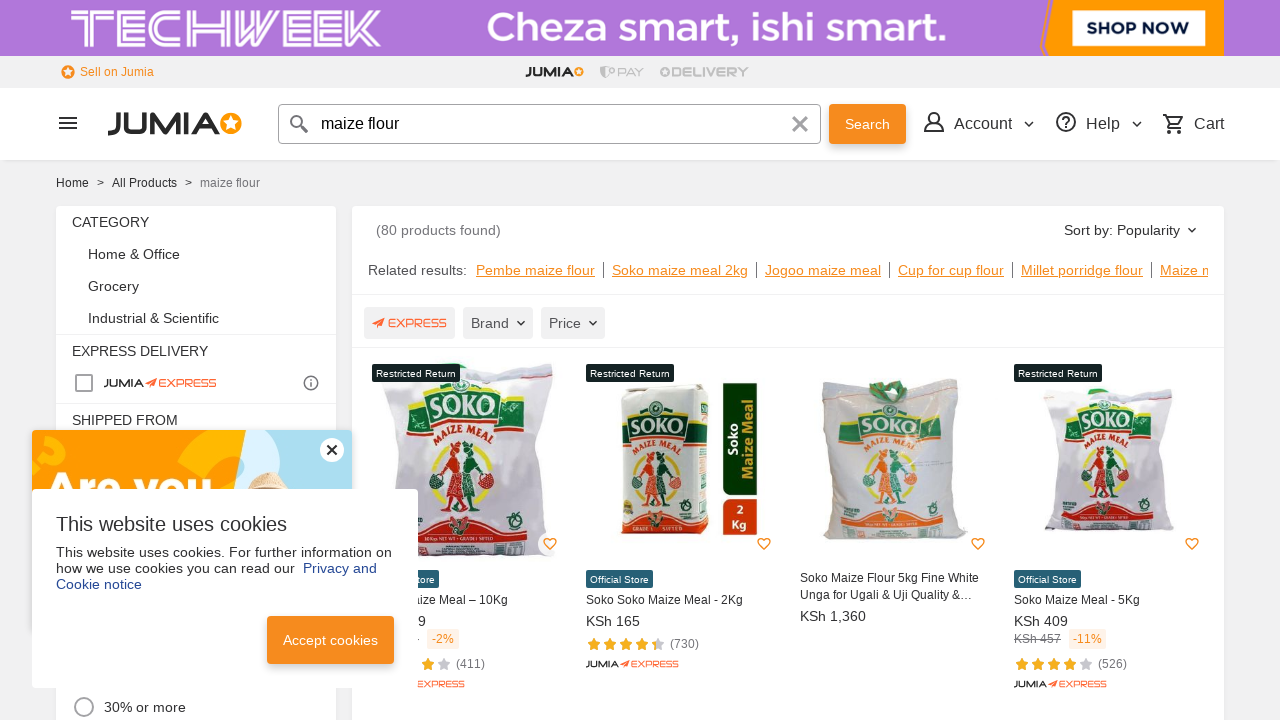

Scrolled down 450 pixels to trigger lazy loading
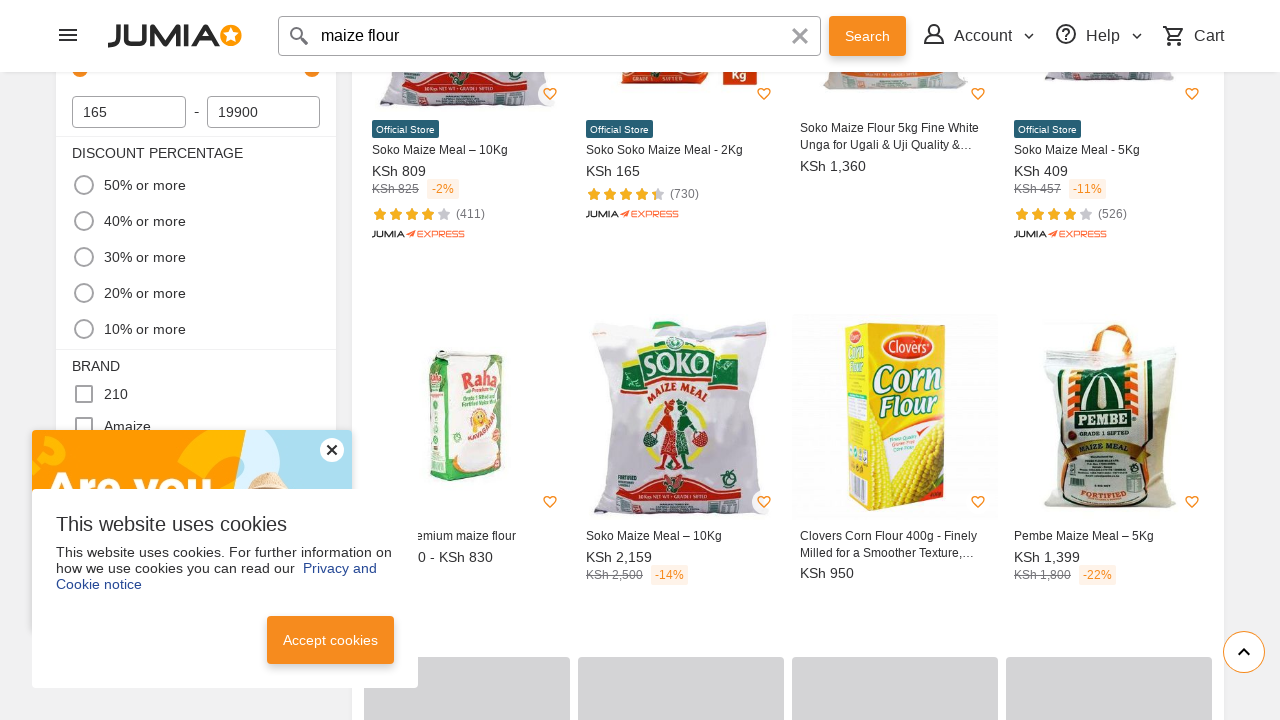

Waited 1000ms for lazy-loaded content to appear
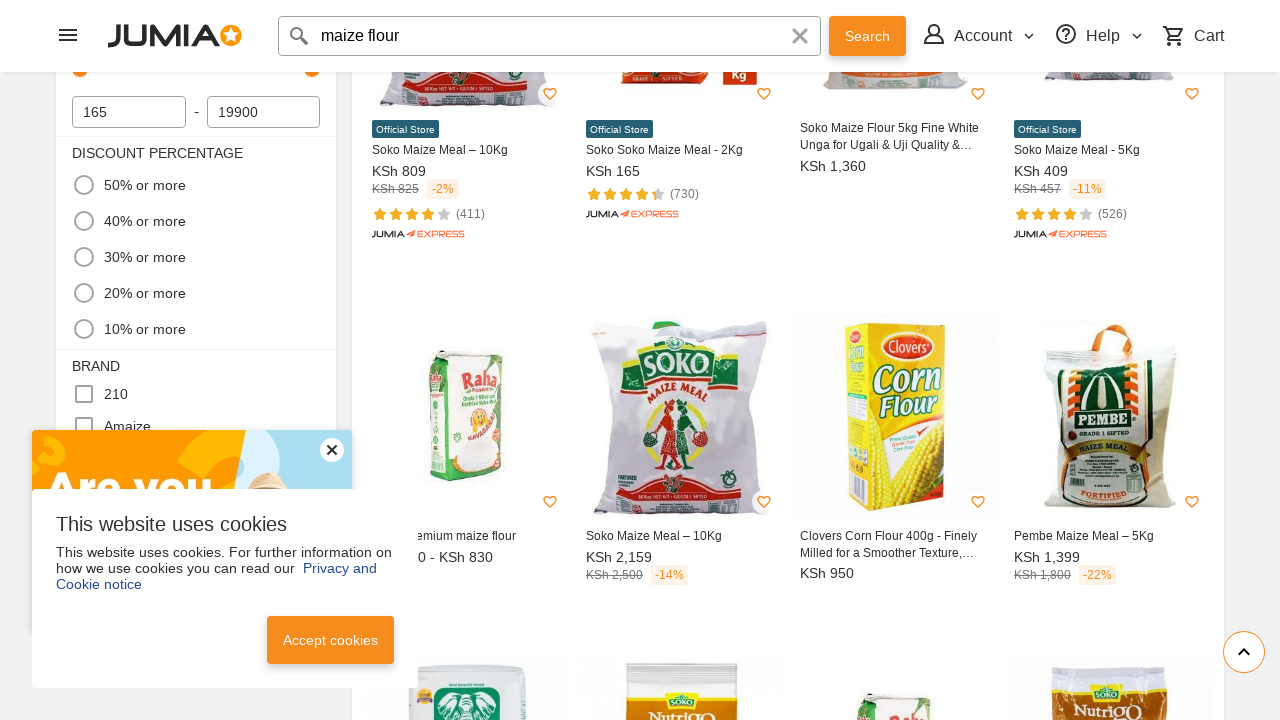

Scrolled down additional 500 pixels
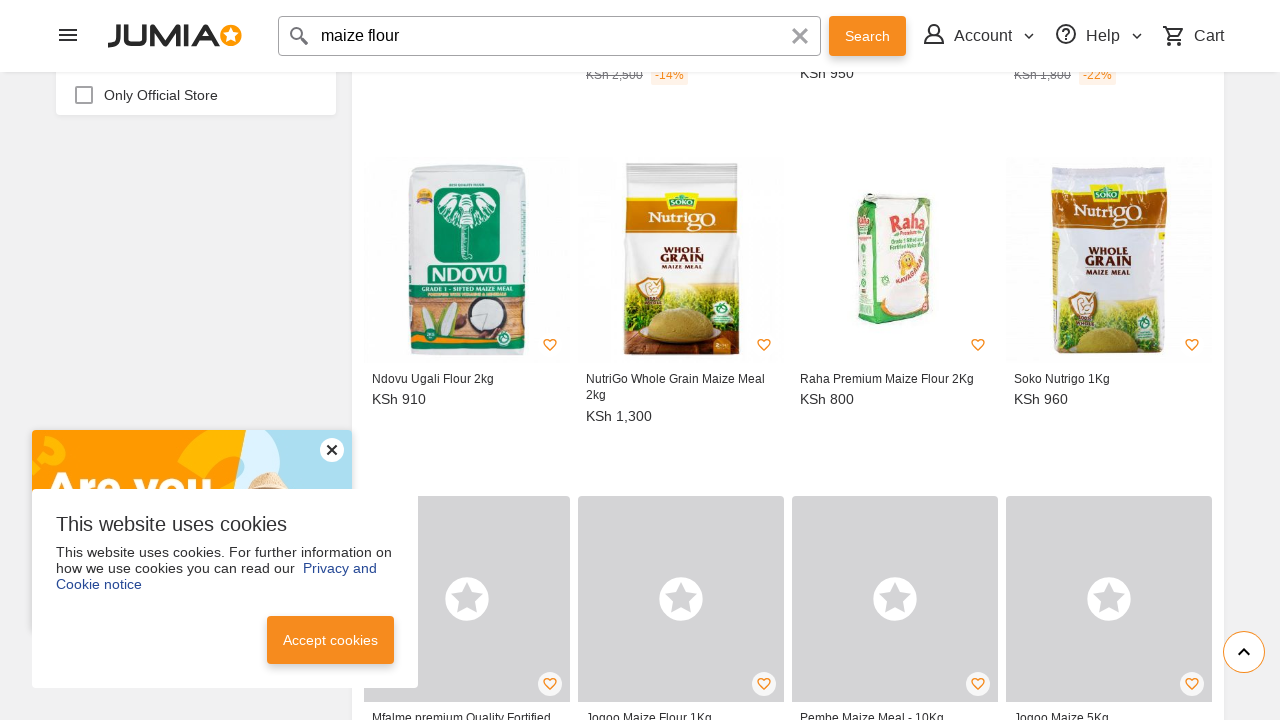

Waited 1000ms for additional content to load
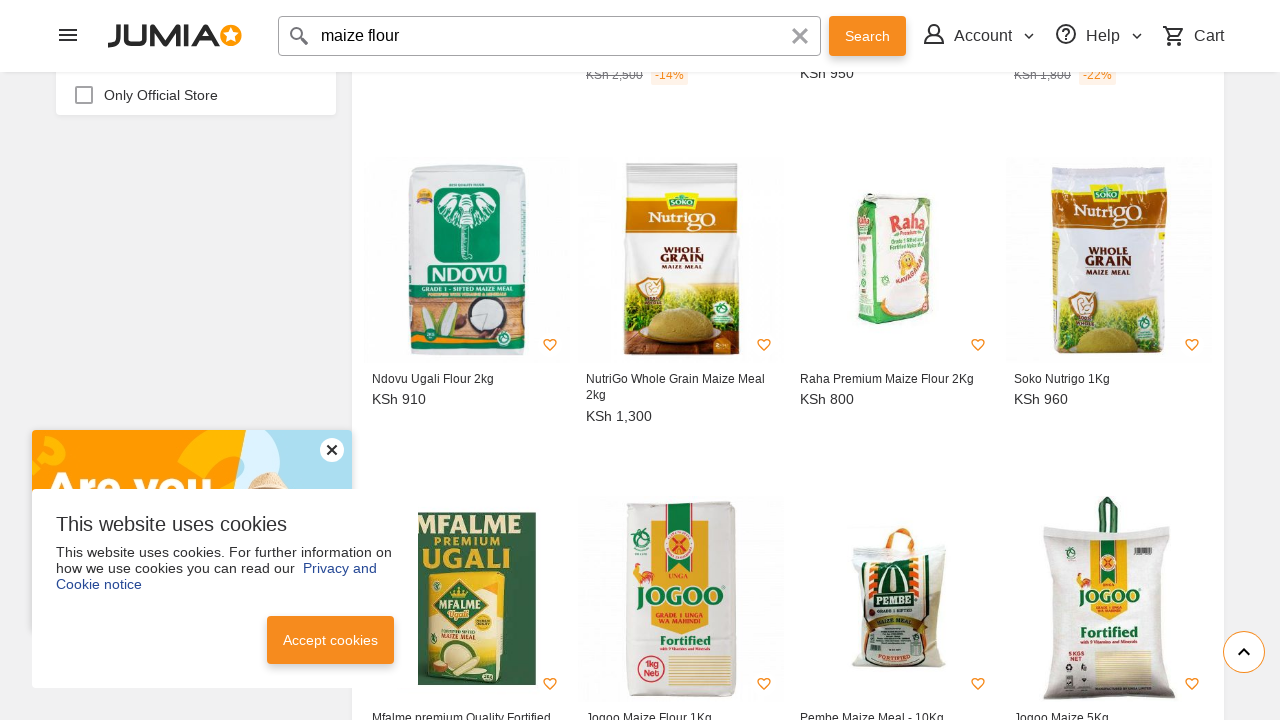

Product listing containers (.prd) appeared on page
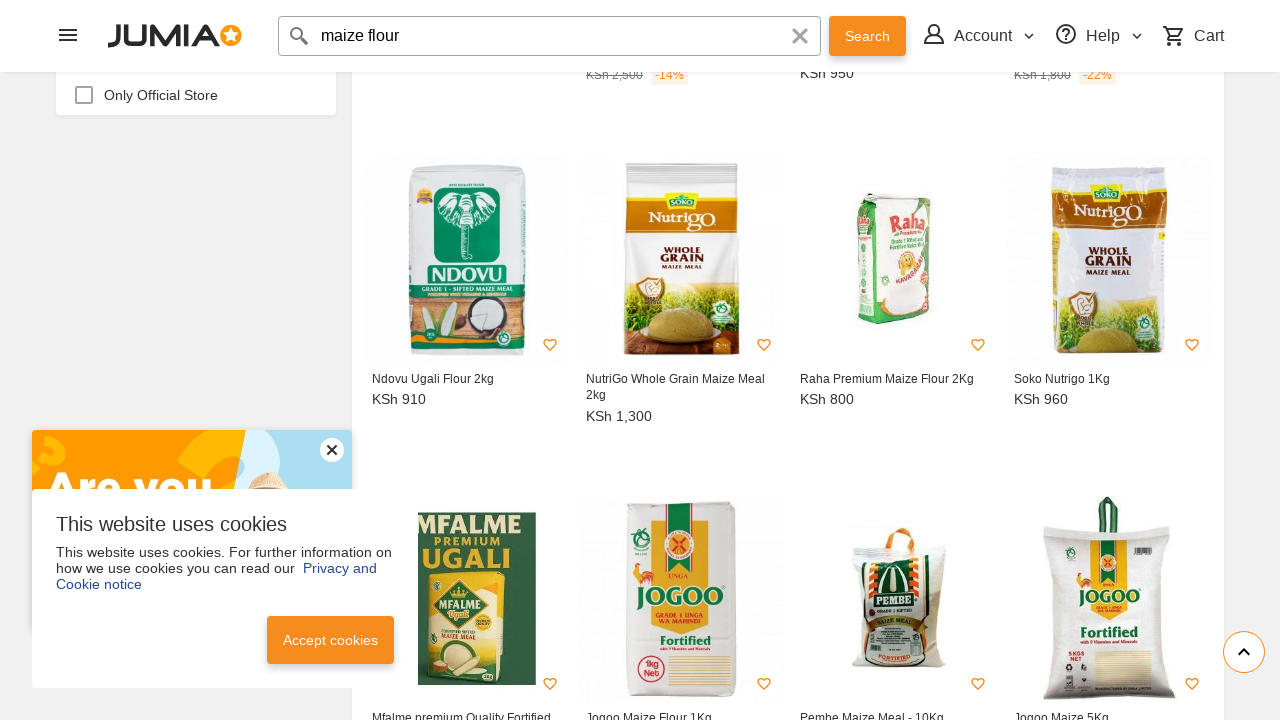

Product name elements (.prd .name) are visible
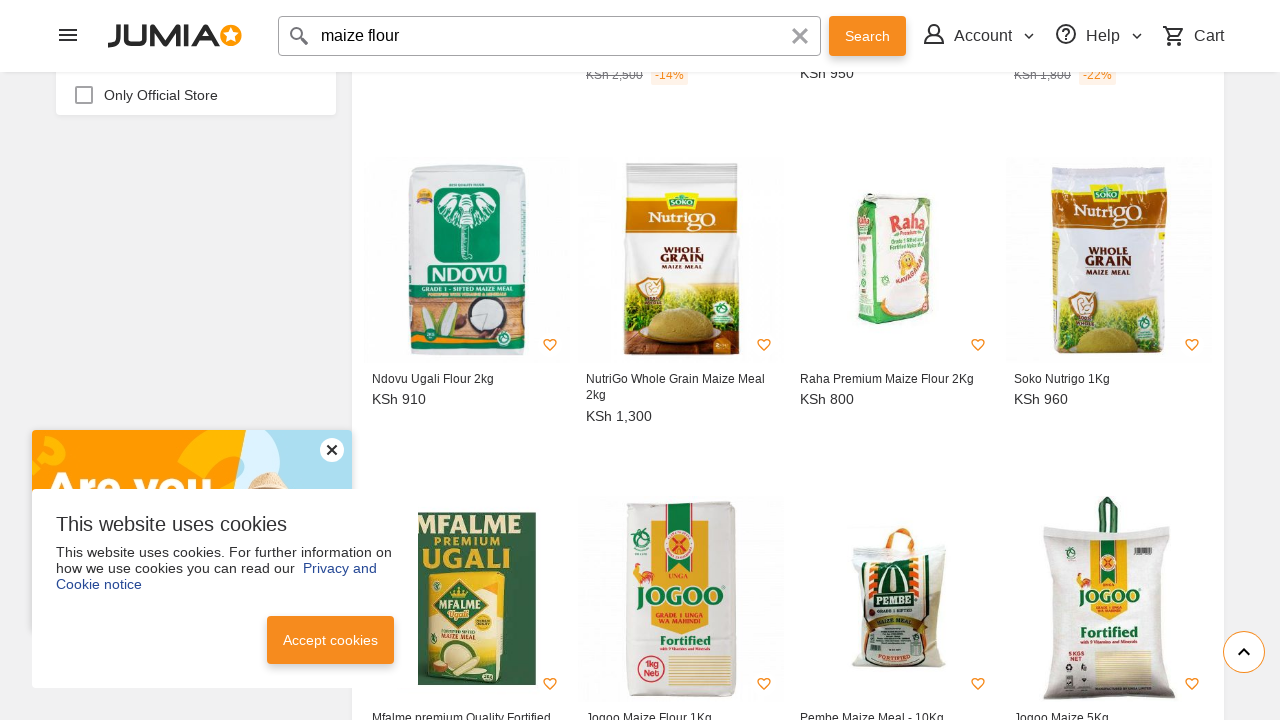

Product price elements (.prd .prc) are visible
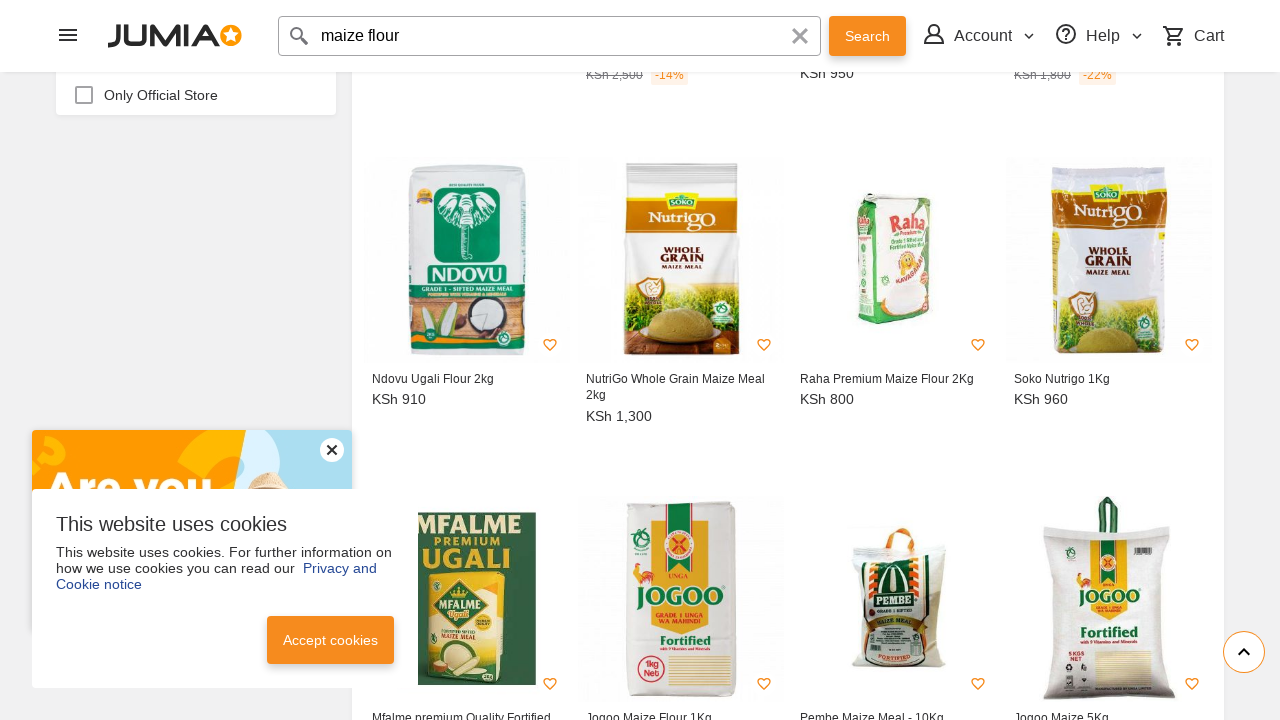

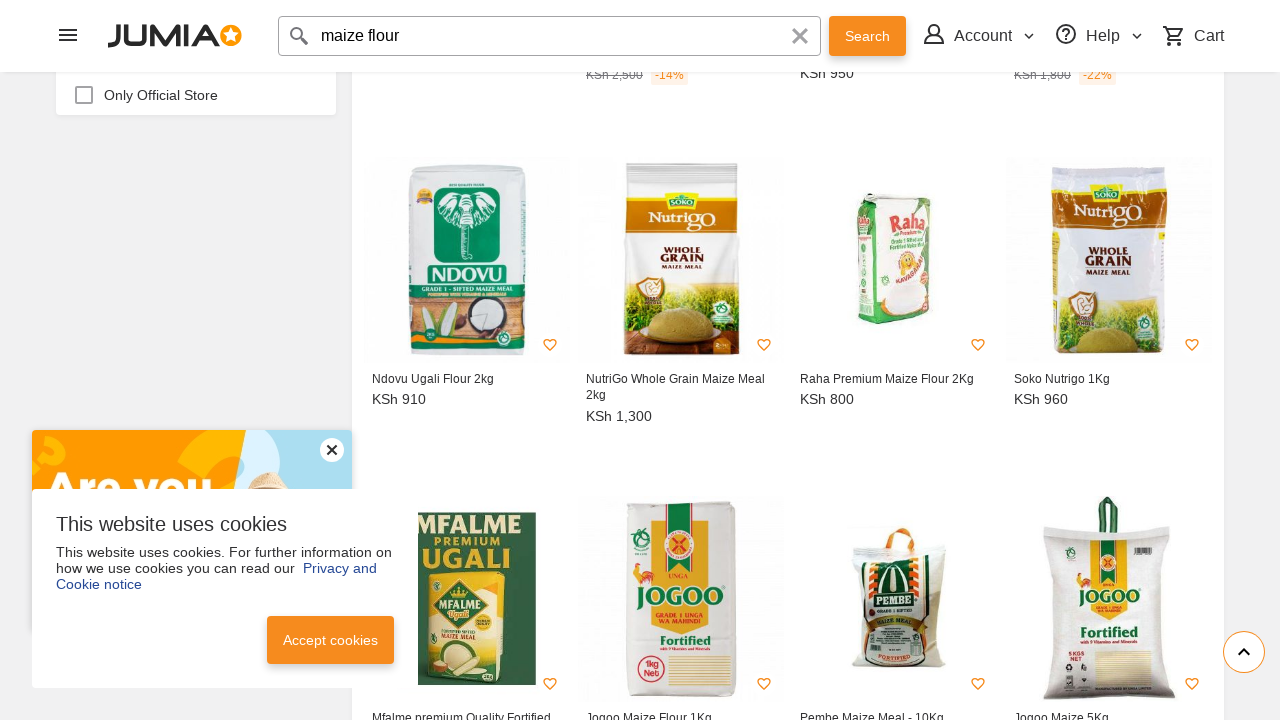